Navigates to DemoQA homepage, scrolls down the page, and clicks on the first category card (Elements section)

Starting URL: https://demoqa.com/

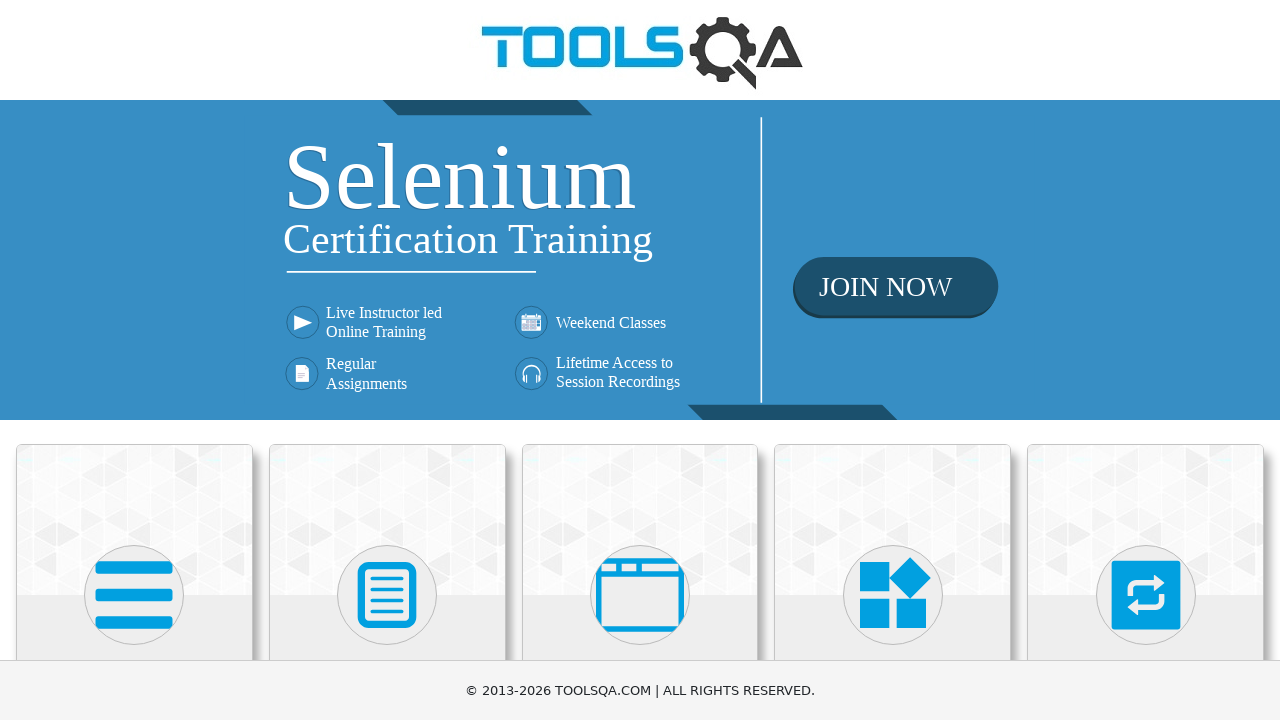

Navigated to DemoQA homepage
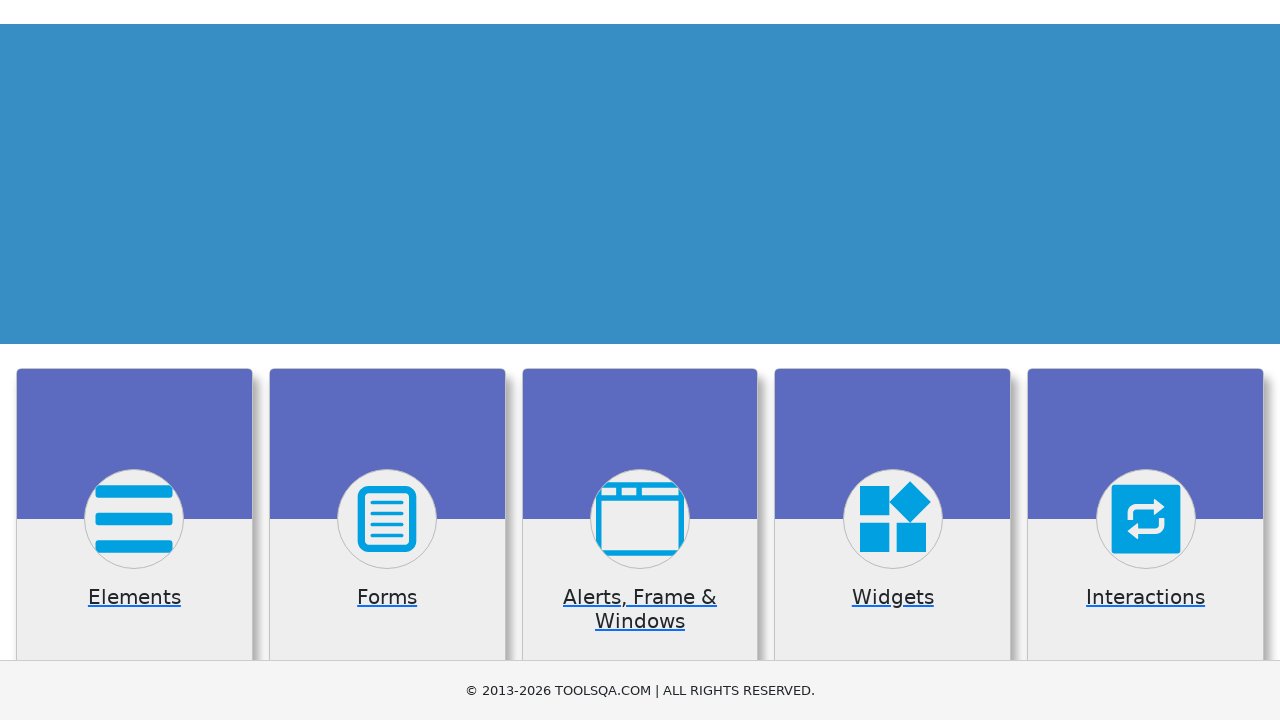

Scrolled down the page to reveal category cards
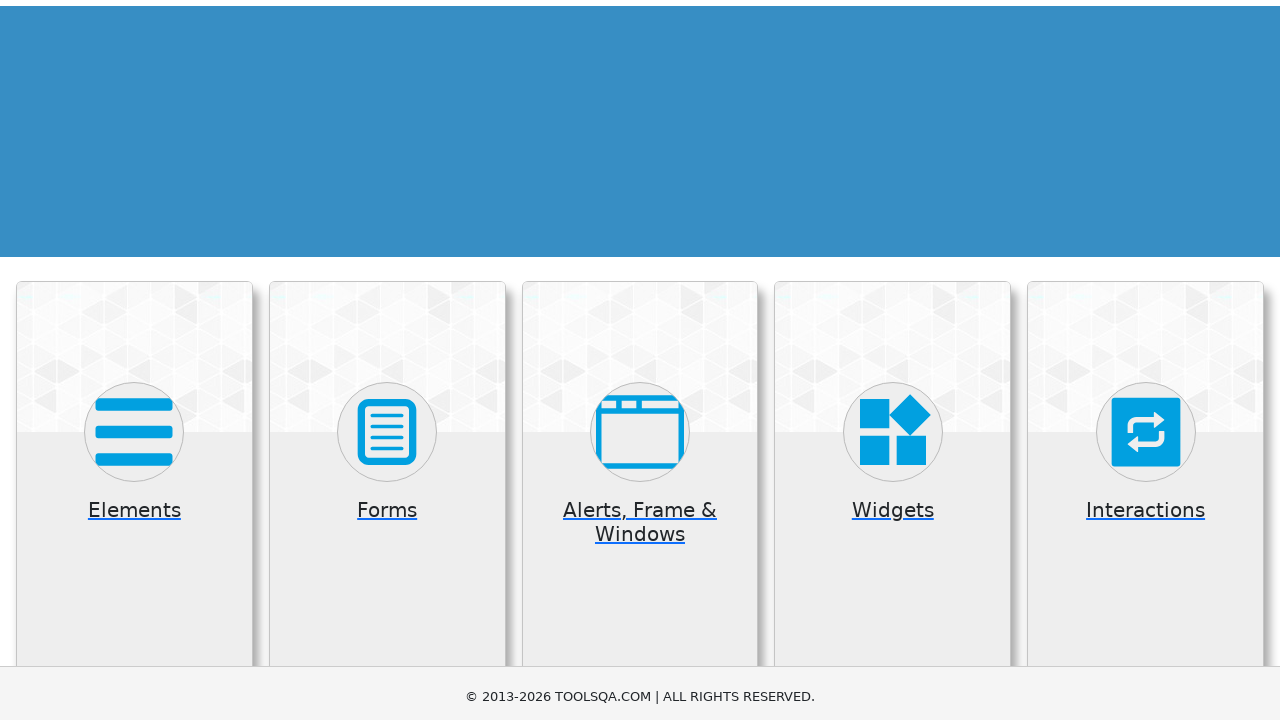

Clicked on the first category card (Elements section) at (134, 24) on (//div[@class='card-body'])[1]
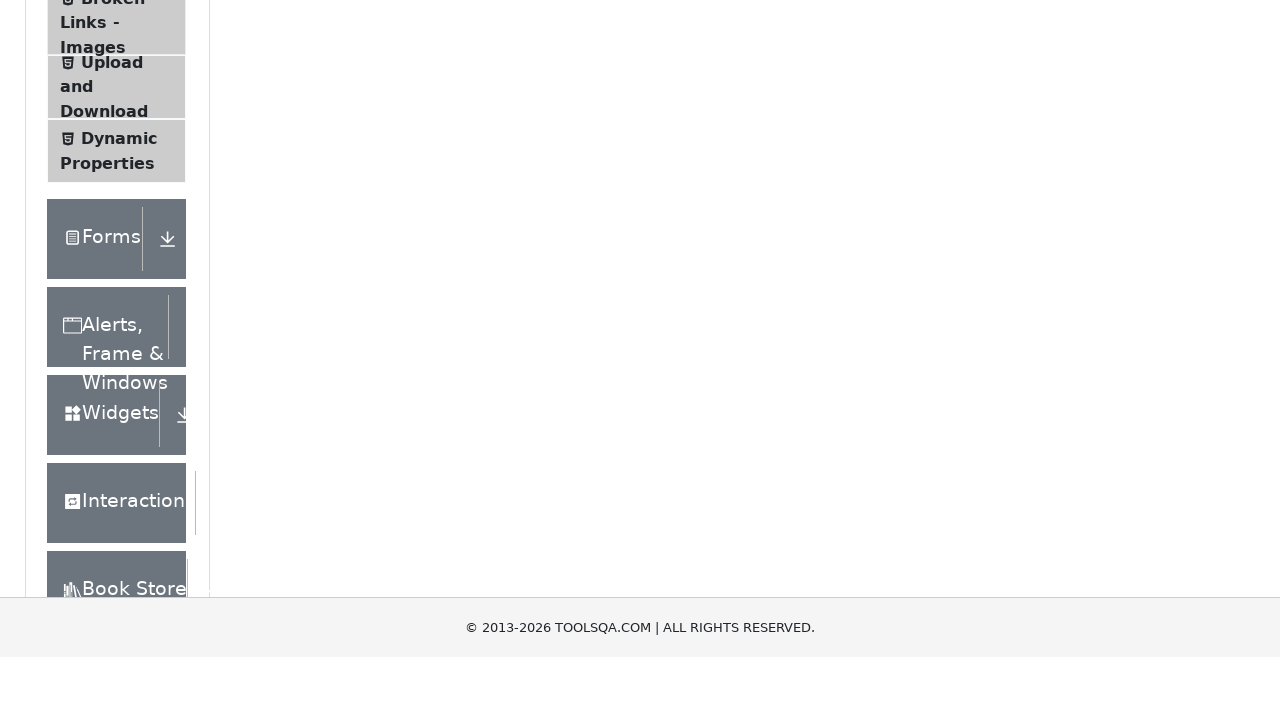

Page load completed after clicking Elements section
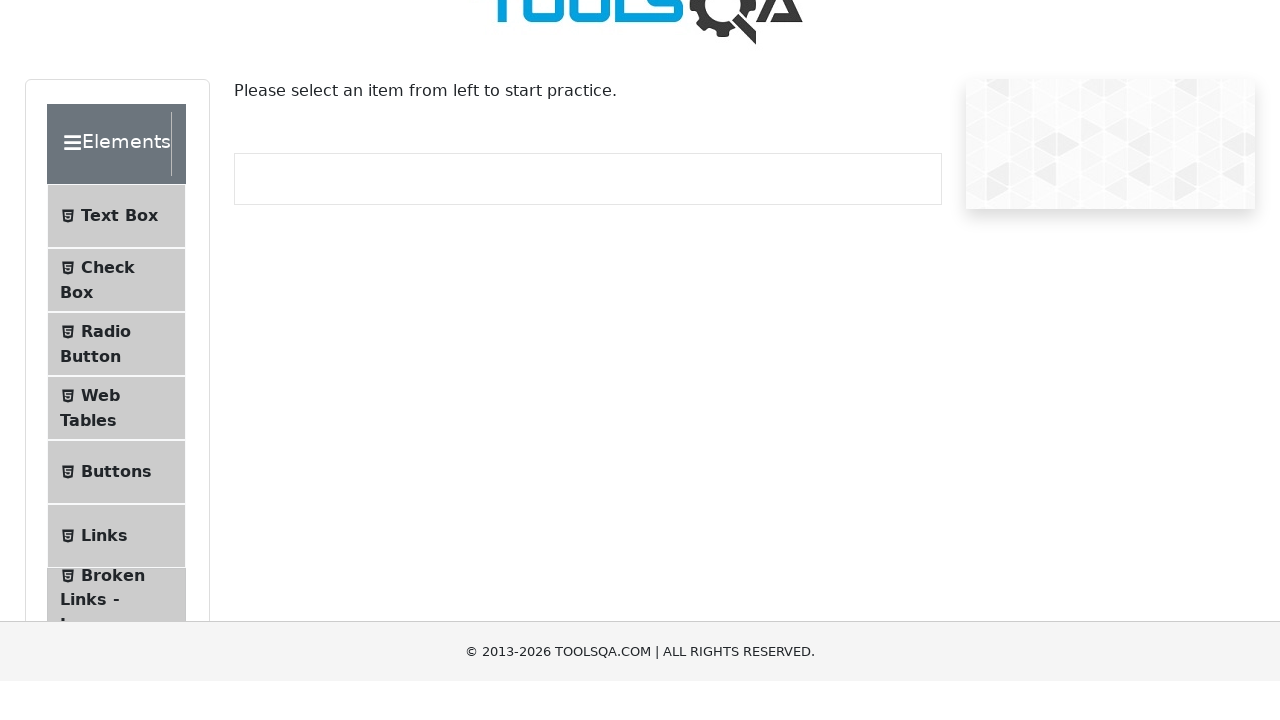

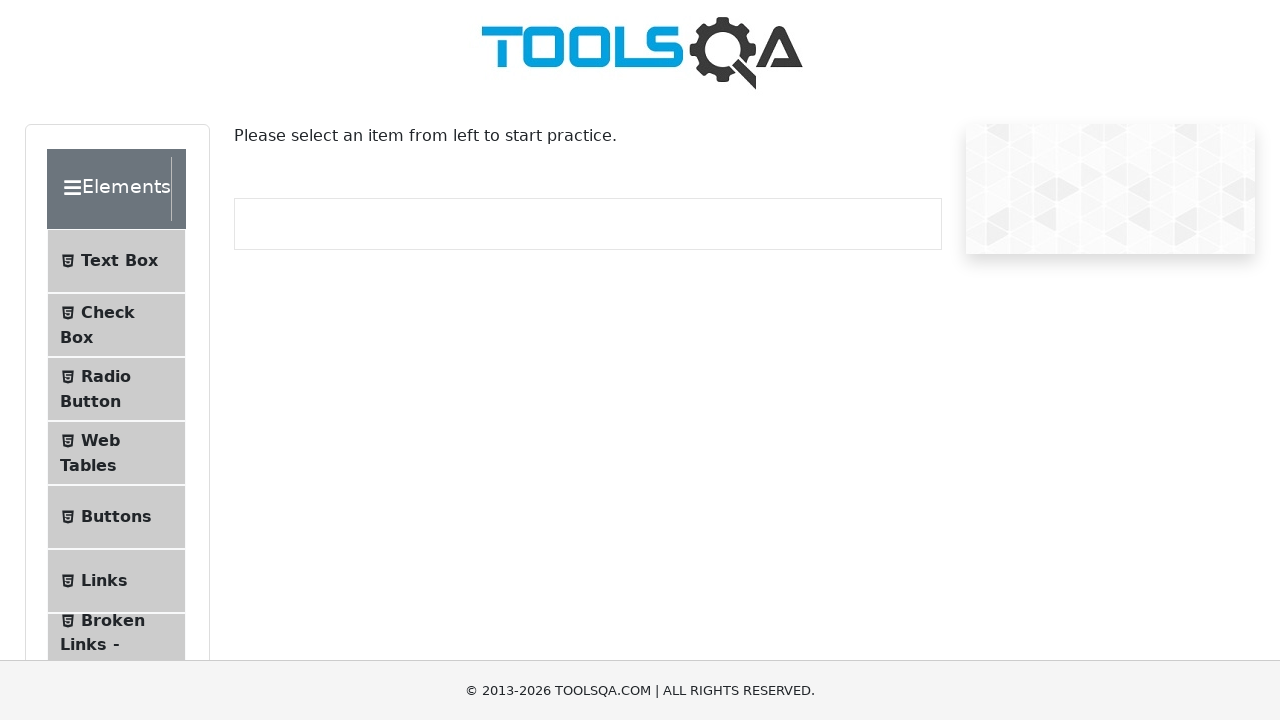